Navigates to the Crime & Thrillers category and verifies the URL contains "crime"

Starting URL: https://danube-webshop.herokuapp.com/

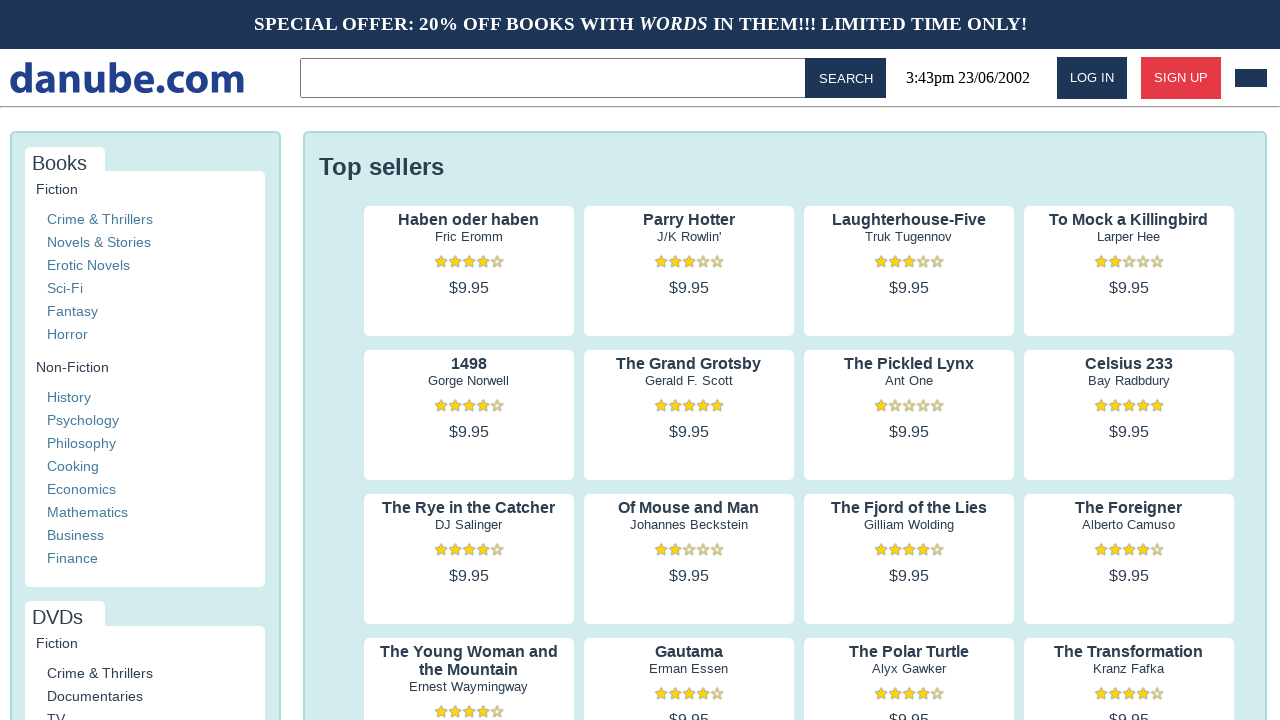

Clicked on Crime & Thrillers category link at (100, 219) on xpath=//a[contains(text(),'Crime & Thrillers')]
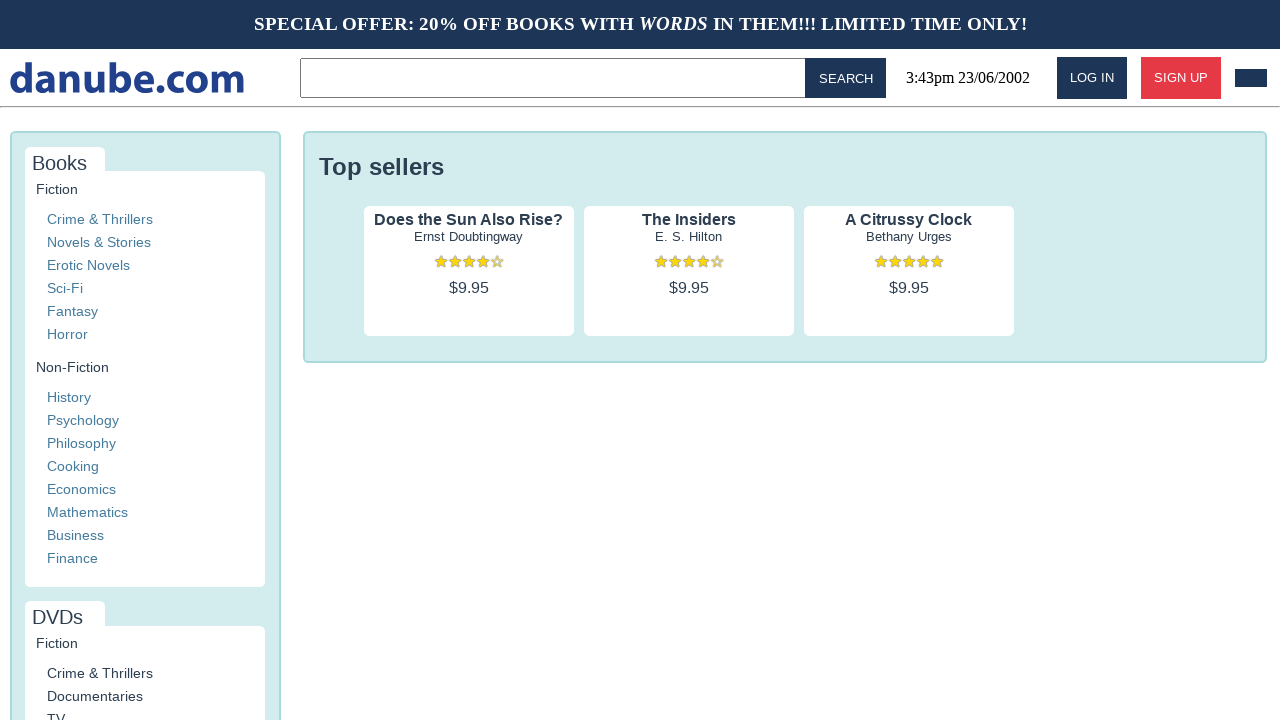

Verified that the URL contains 'crime'
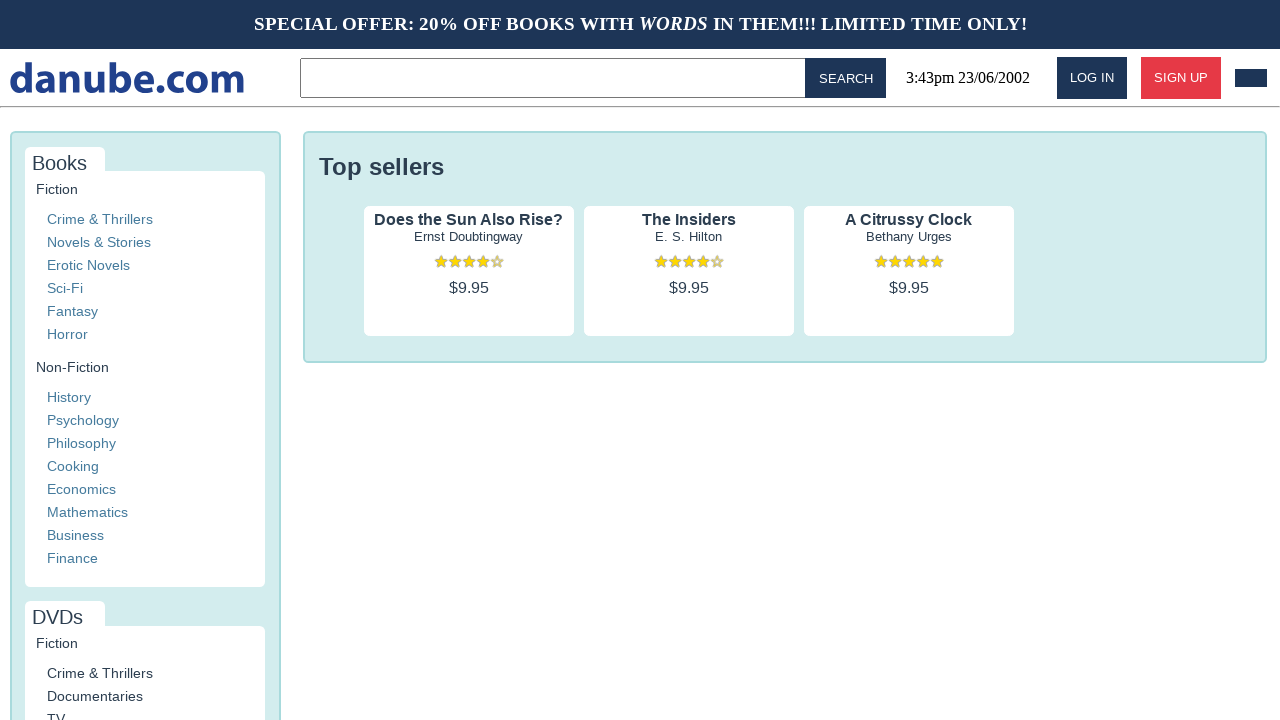

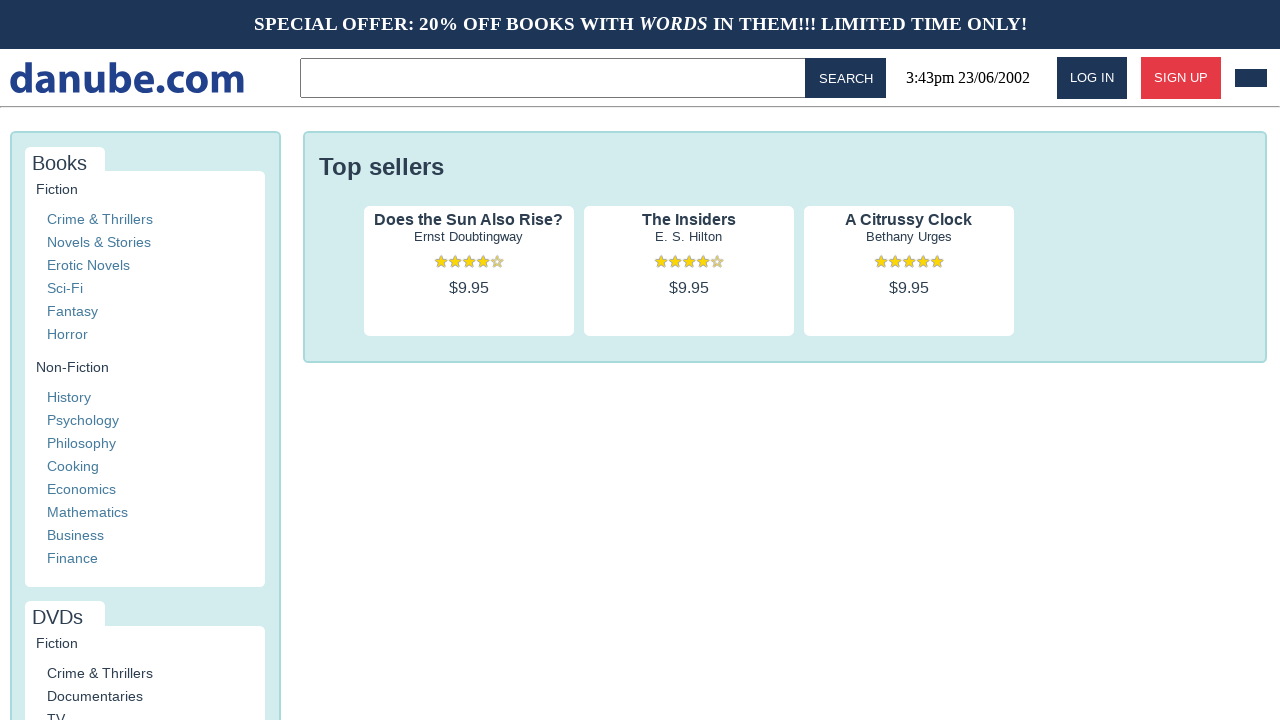